Tests navigation on an e-commerce practice site by clicking the Shop link and scrolling down the page to view products.

Starting URL: http://practice.automationtesting.in

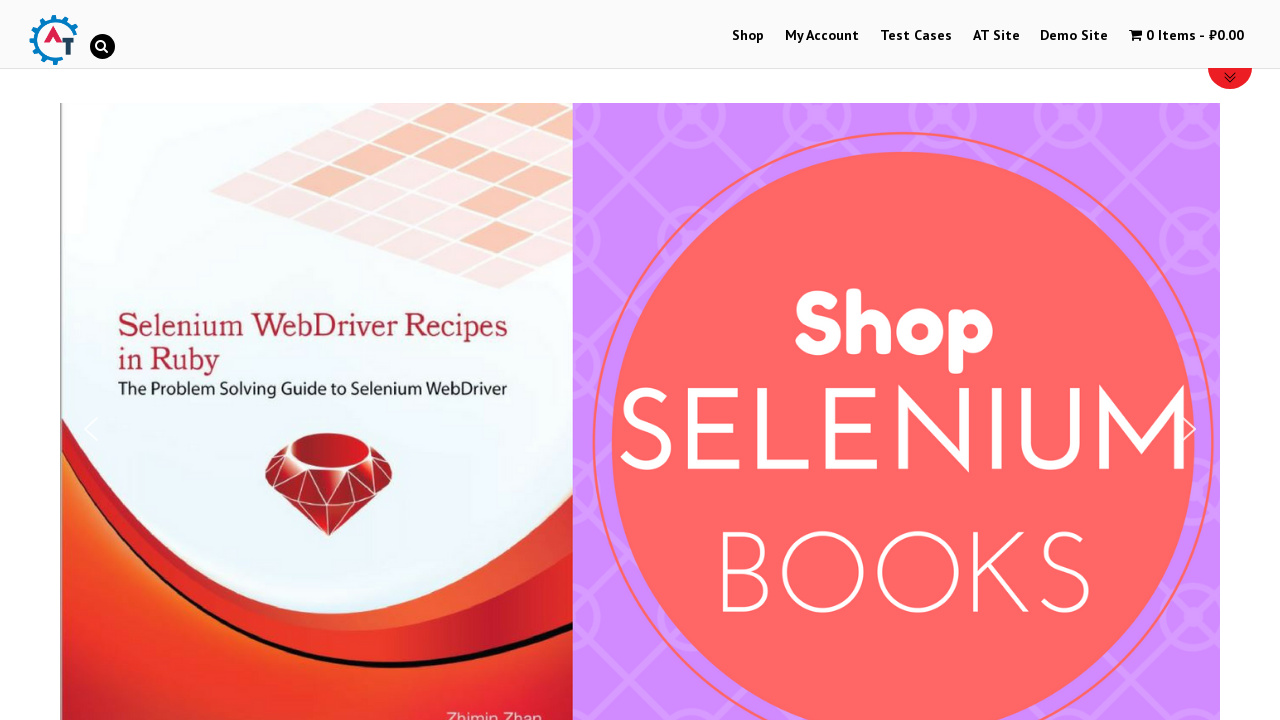

Clicked on the Shop link in navigation at (748, 36) on text=Shop
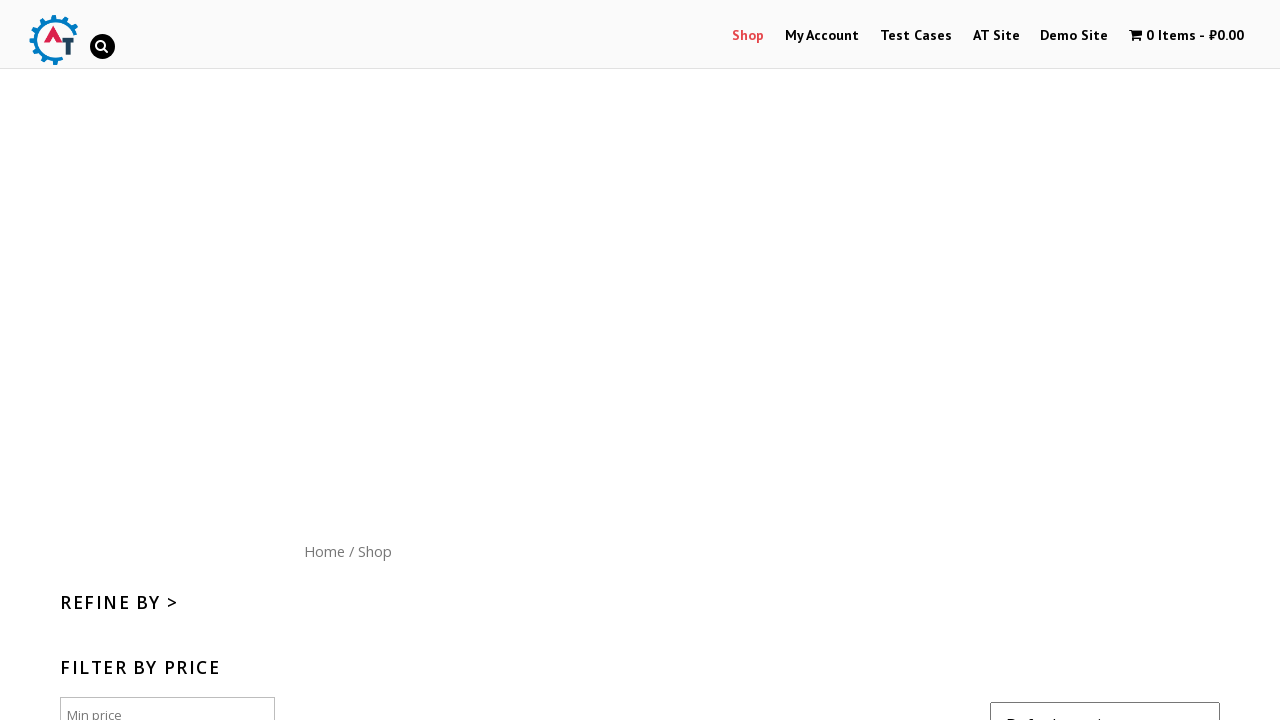

Shop page loaded (network idle)
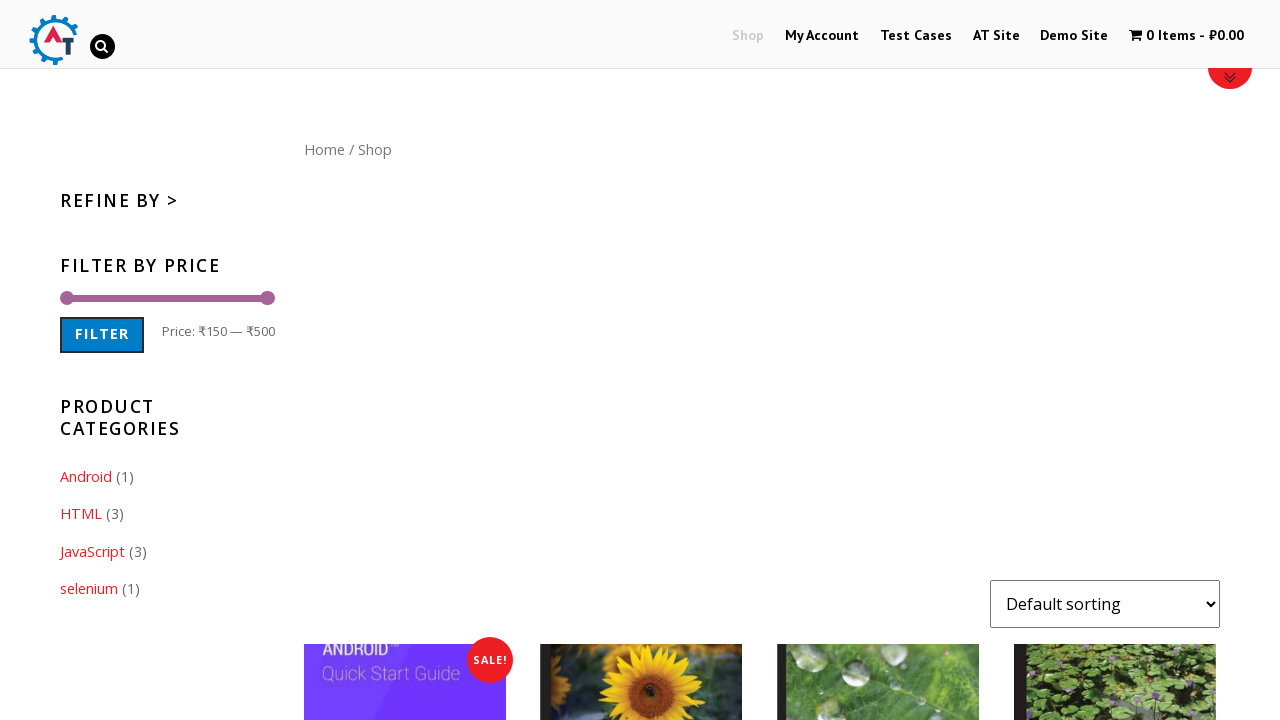

Scrolled down 300 pixels to view products
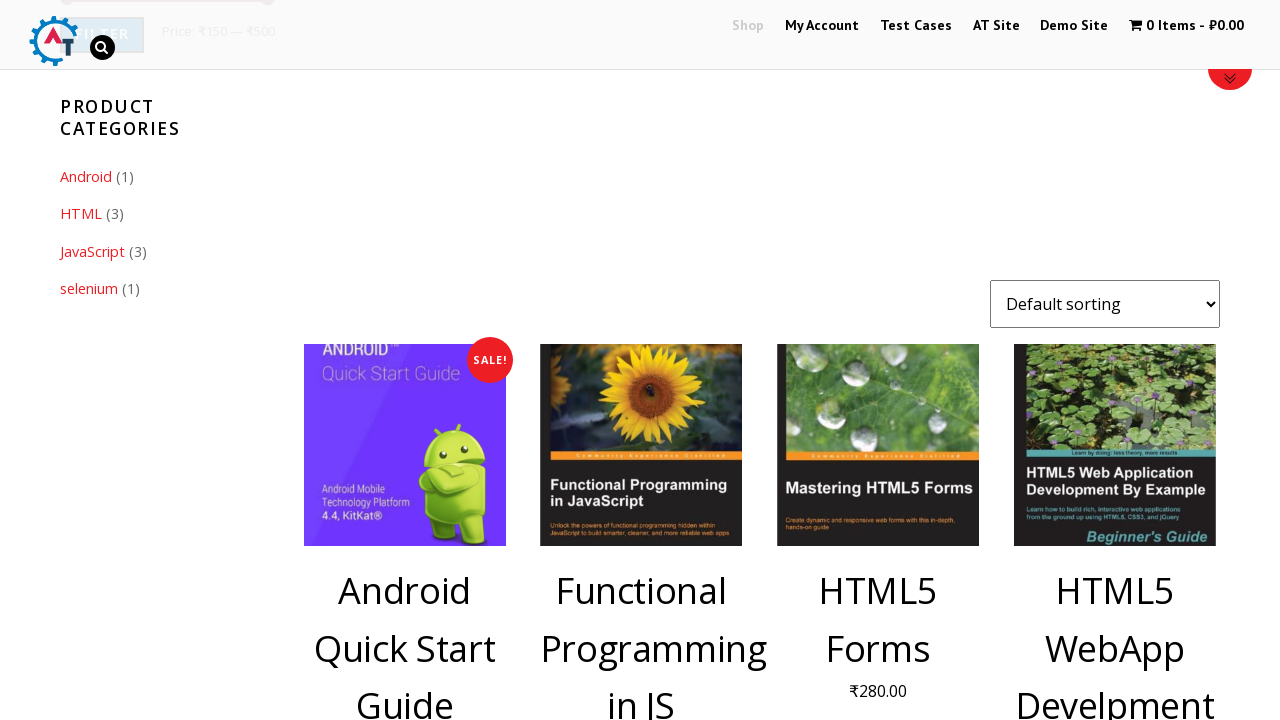

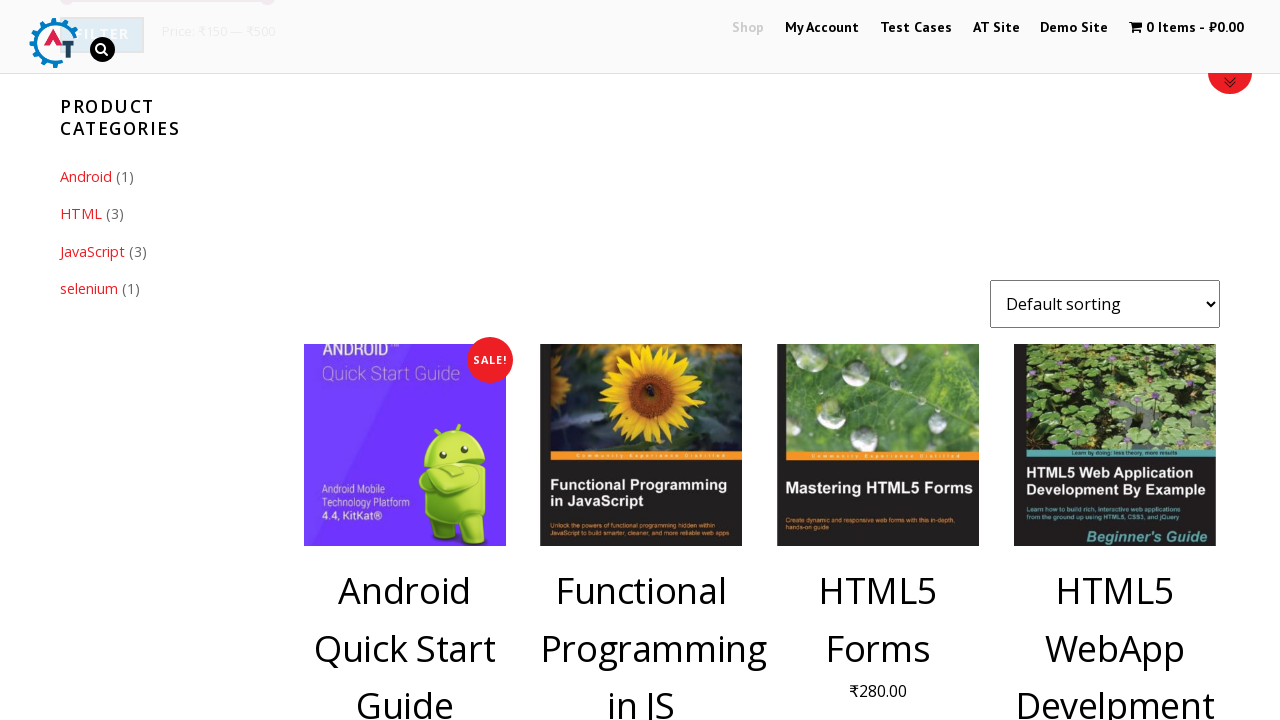